Tests un-marking todo items as complete by creating items, checking one, then unchecking it to verify the completed state is removed.

Starting URL: https://demo.playwright.dev/todomvc

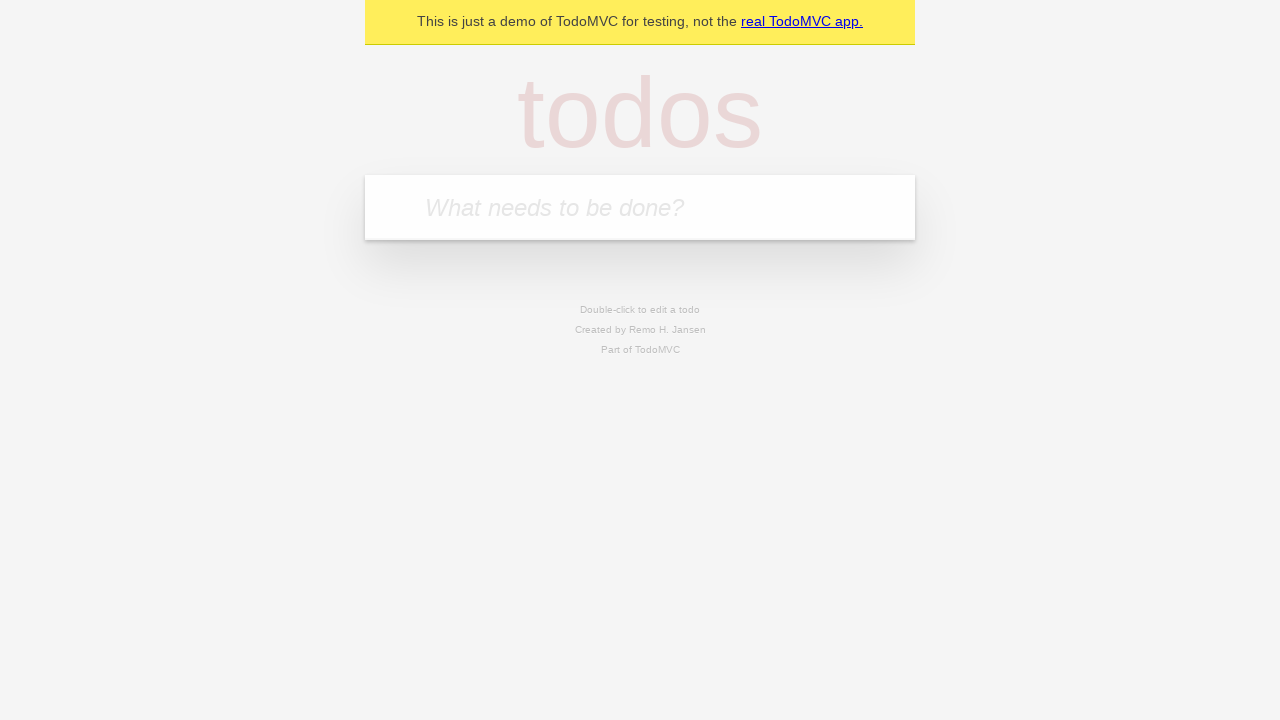

Filled todo input with 'buy some cheese' on internal:attr=[placeholder="What needs to be done?"i]
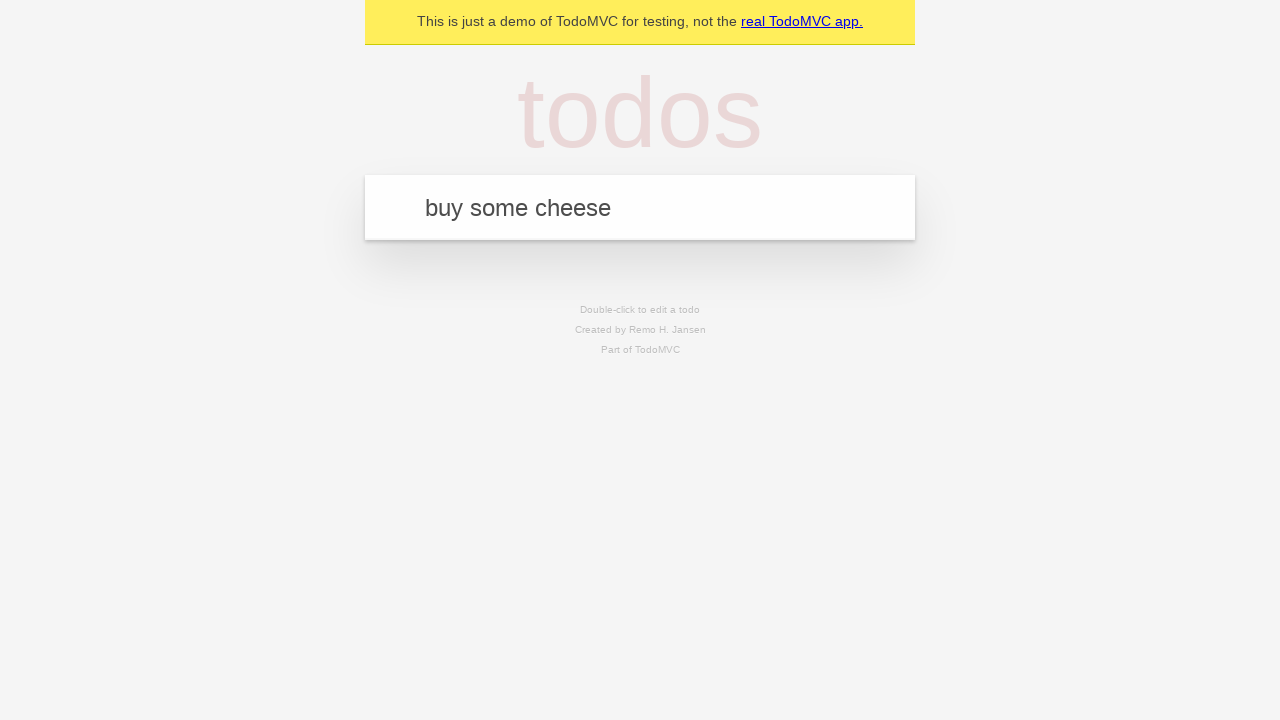

Pressed Enter to create first todo item on internal:attr=[placeholder="What needs to be done?"i]
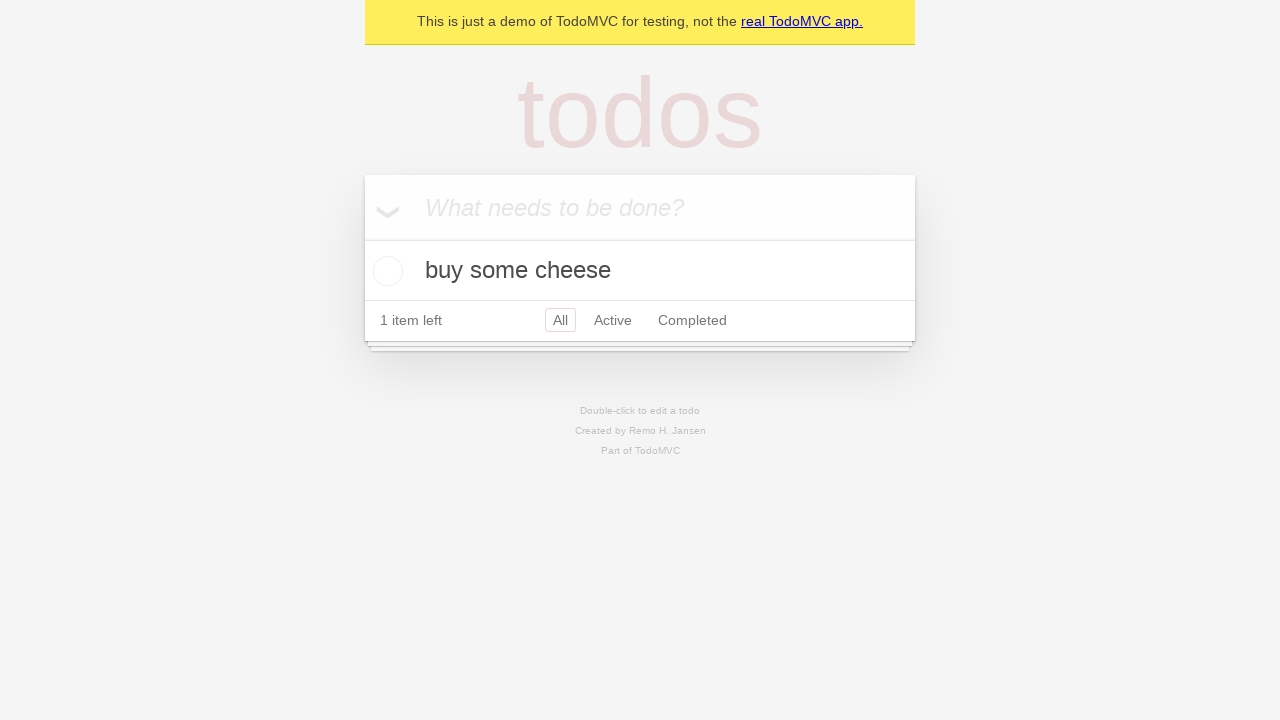

Filled todo input with 'feed the cat' on internal:attr=[placeholder="What needs to be done?"i]
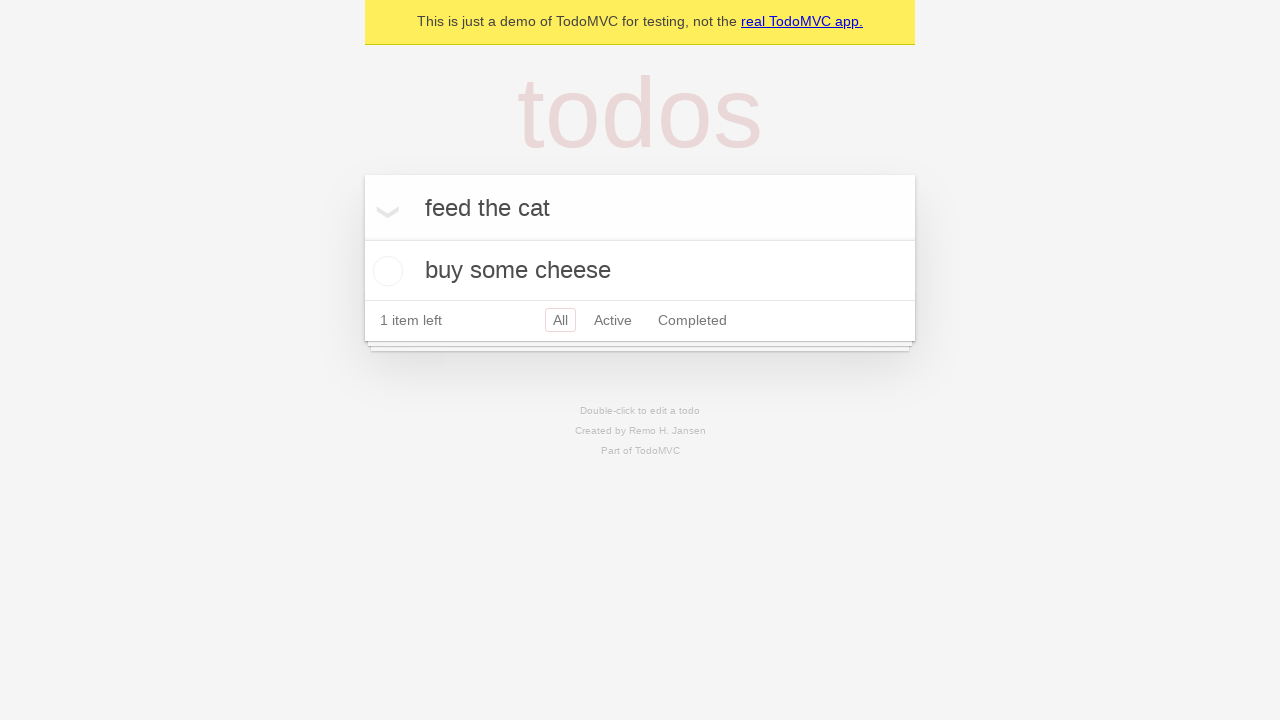

Pressed Enter to create second todo item on internal:attr=[placeholder="What needs to be done?"i]
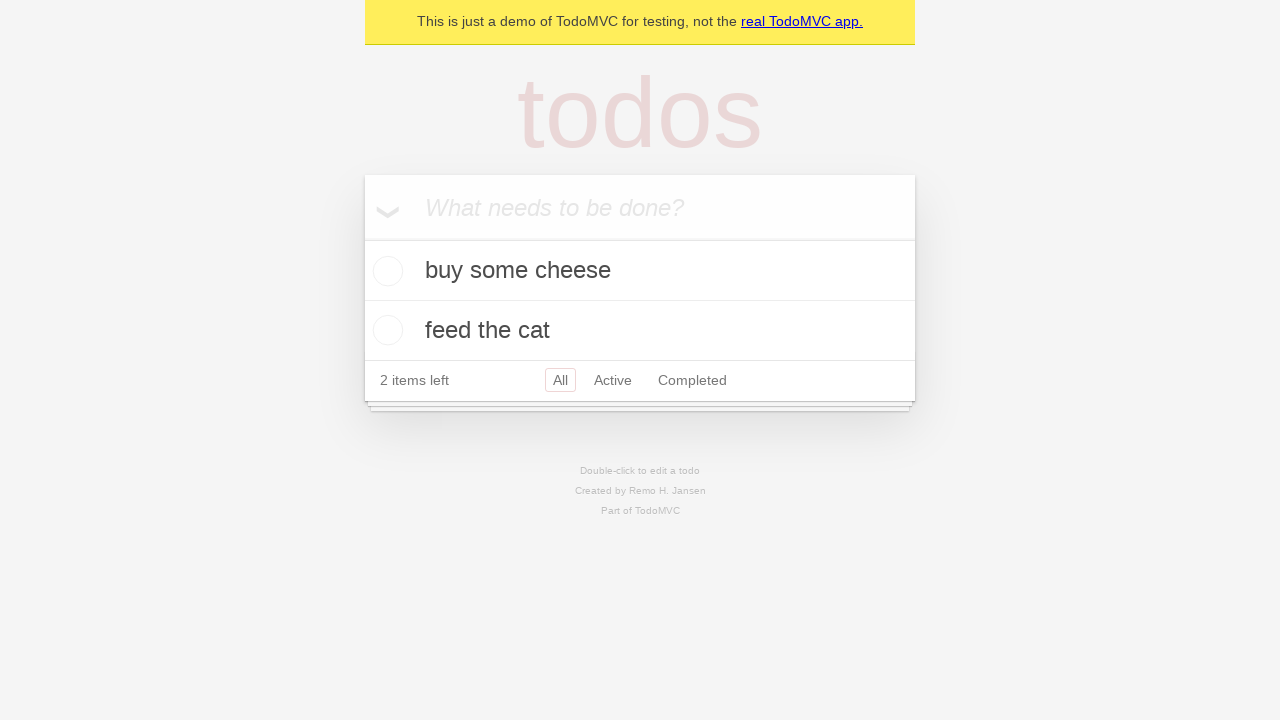

Checked the first todo item checkbox to mark it as complete at (385, 271) on internal:testid=[data-testid="todo-item"s] >> nth=0 >> internal:role=checkbox
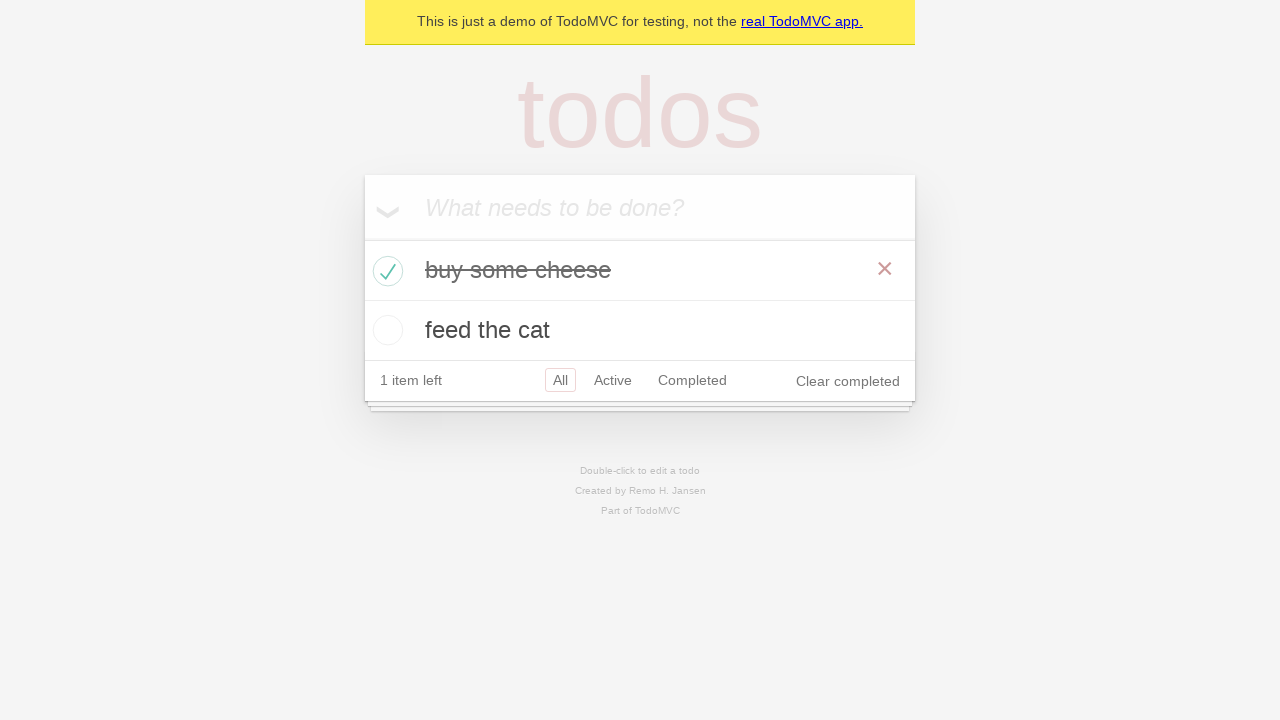

Unchecked the first todo item checkbox to mark it as incomplete at (385, 271) on internal:testid=[data-testid="todo-item"s] >> nth=0 >> internal:role=checkbox
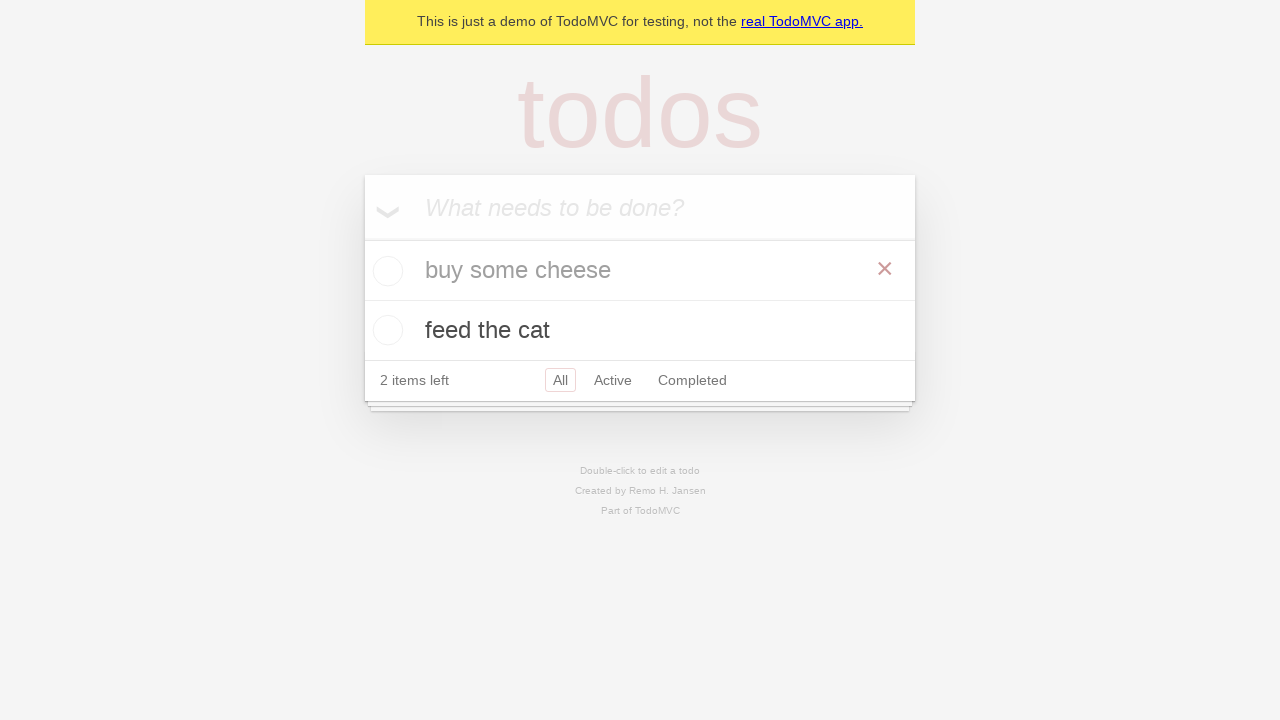

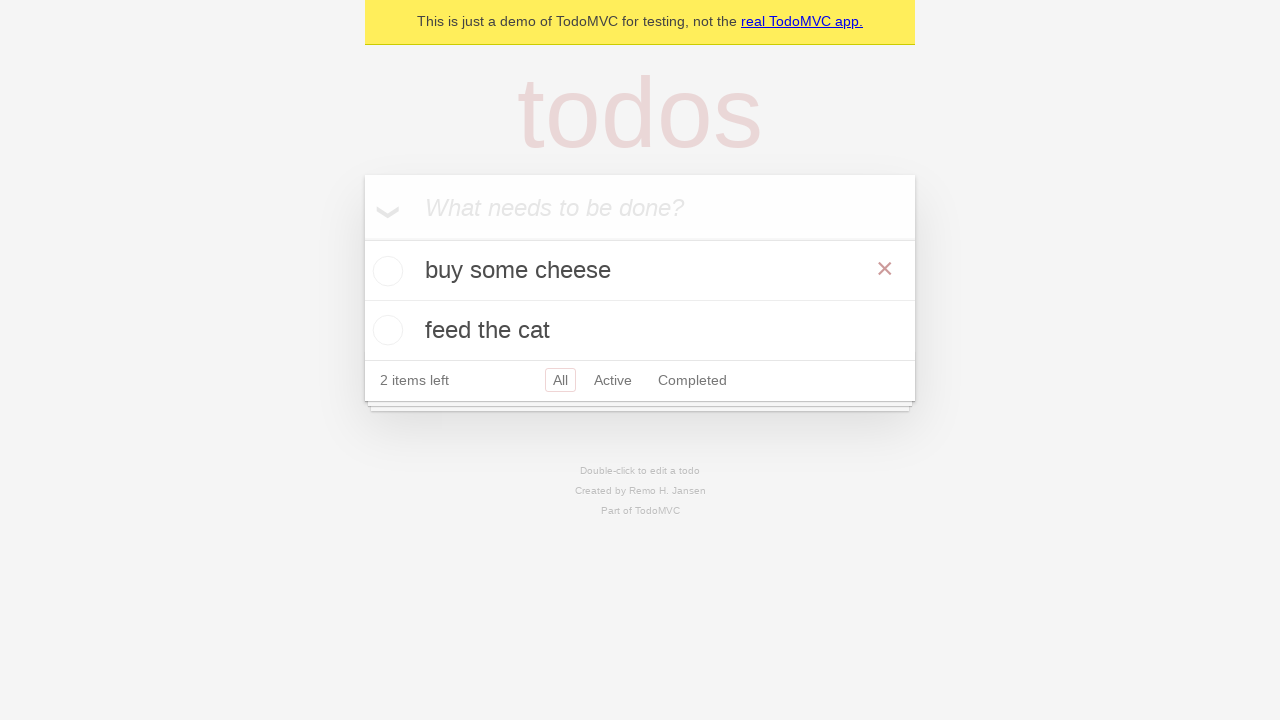